Tests registration form by filling first name, last name, and email fields, then submitting and verifying success message

Starting URL: http://suninjuly.github.io/registration1.html

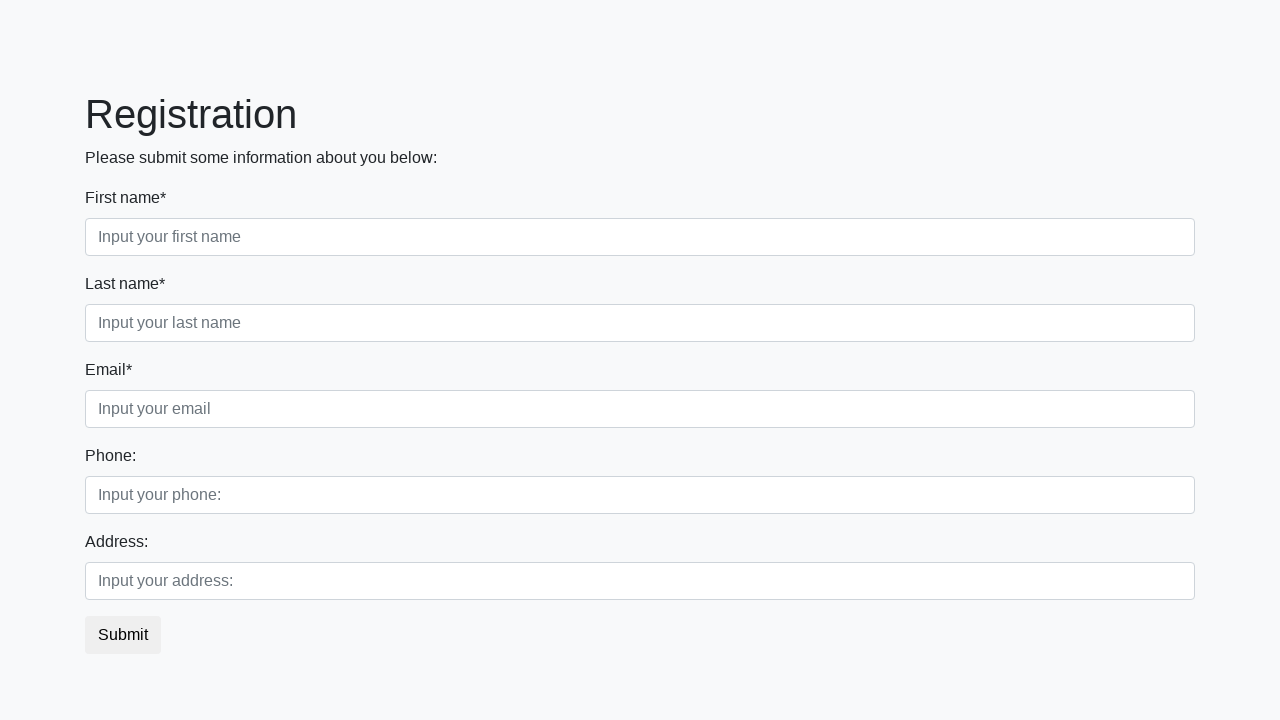

Filled first name field with 'Anton' on div.first_class > input.first[placeholder="Input your first name"]
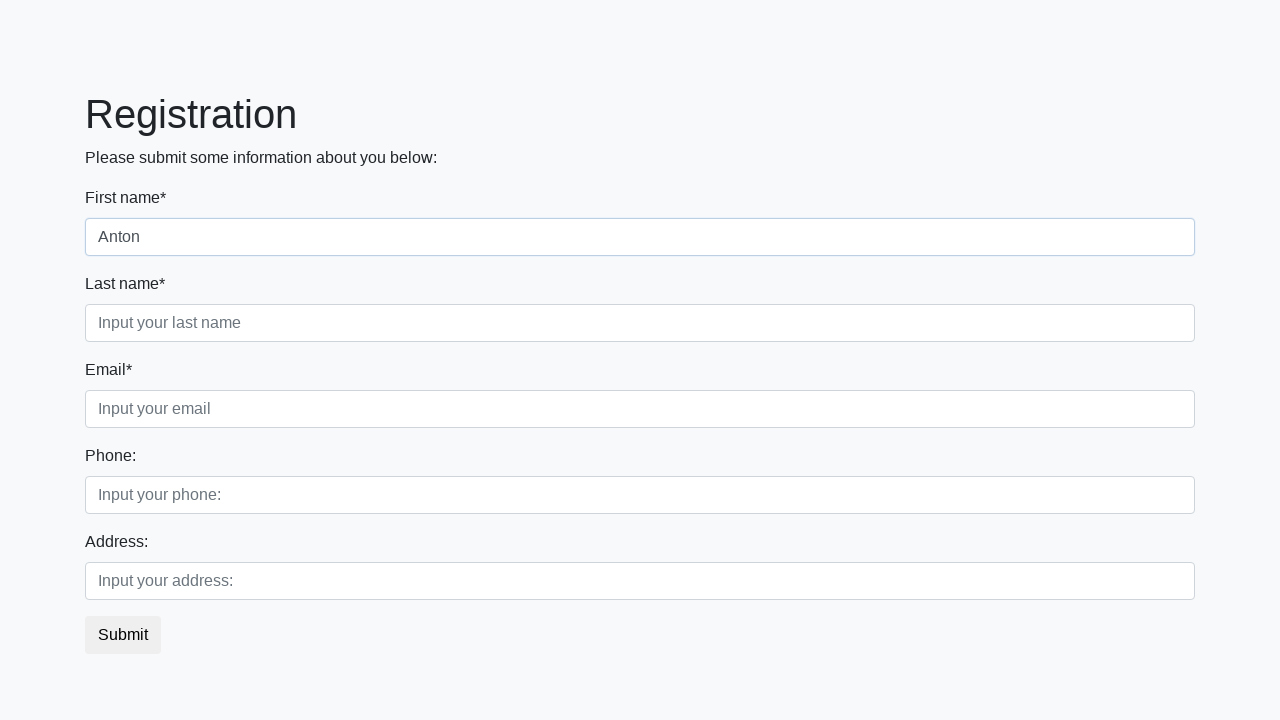

Filled last name field with 'Momot' on div.second_class > input.second[placeholder="Input your last name"]
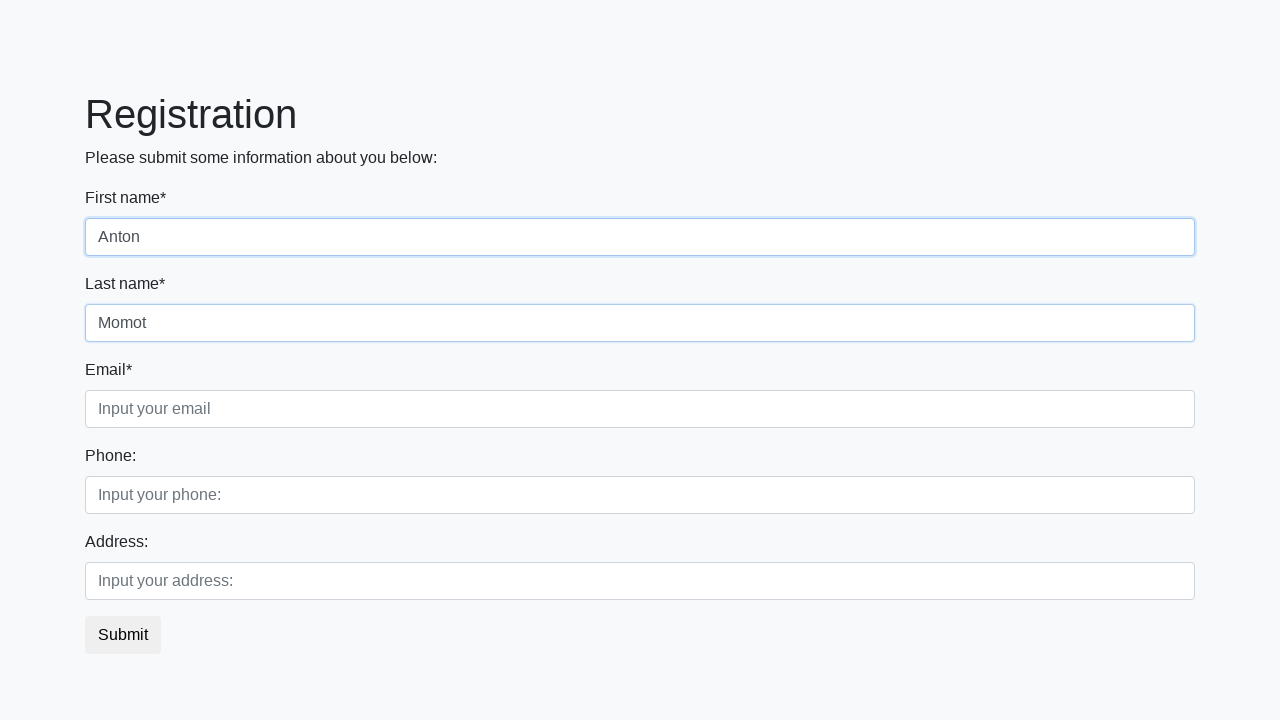

Filled email field with 'test@mail.ru' on div.third_class > input.third[placeholder="Input your email"]
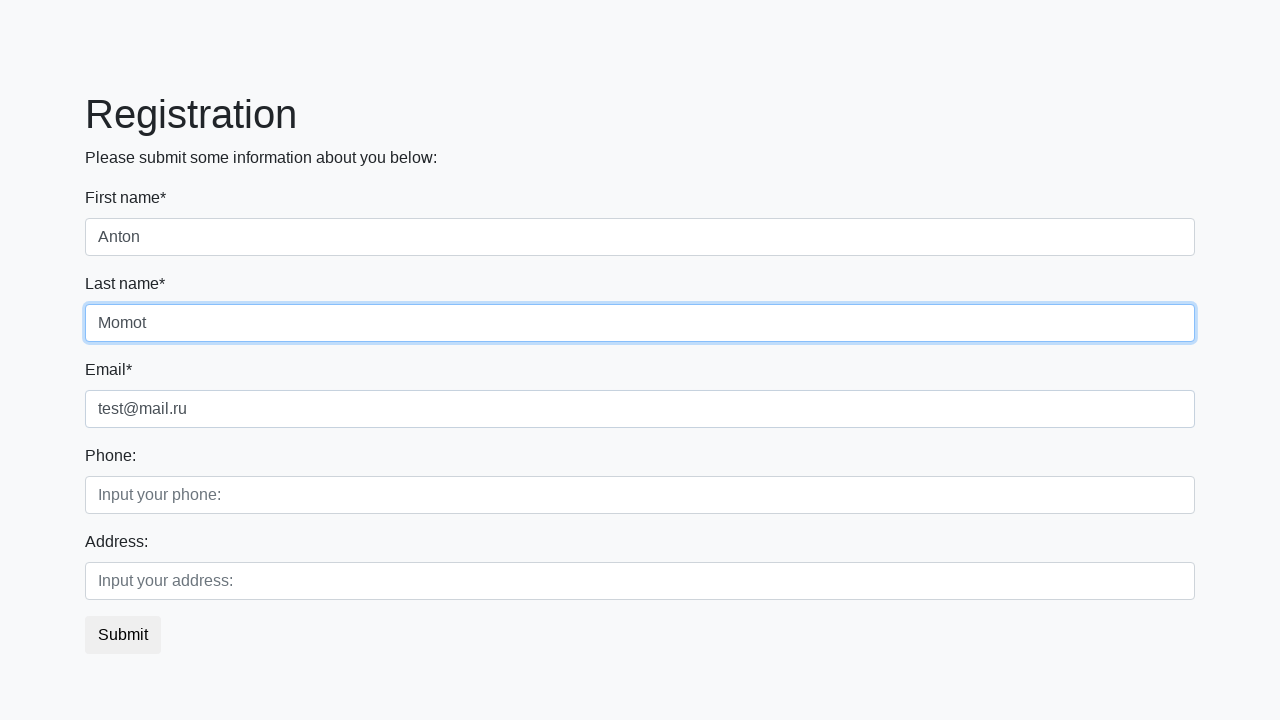

Clicked submit button to register at (123, 635) on button.btn
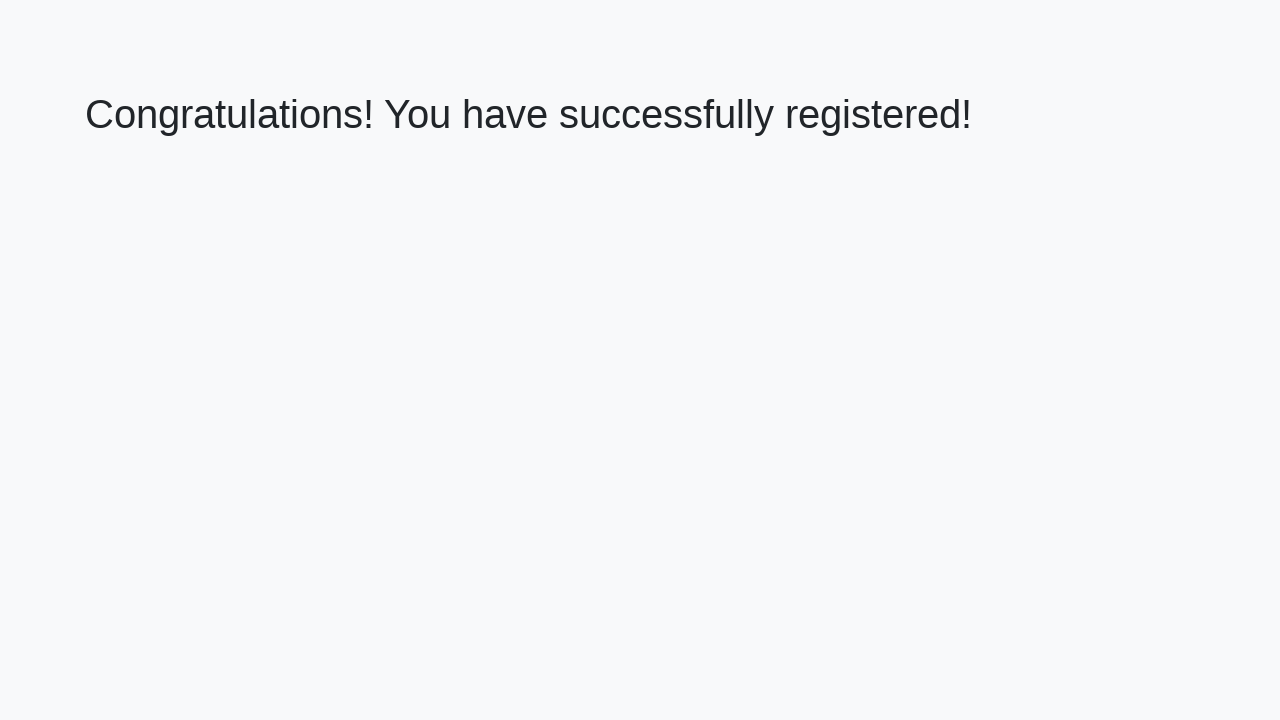

Success message loaded
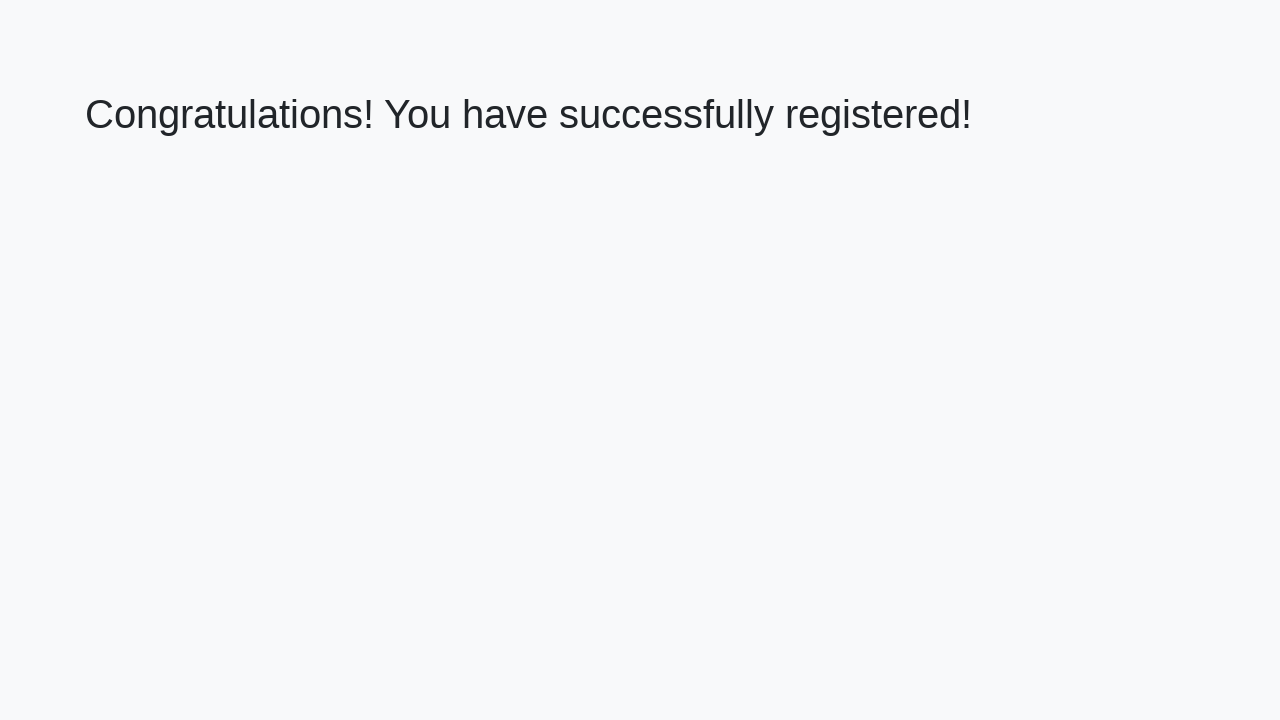

Retrieved success message text
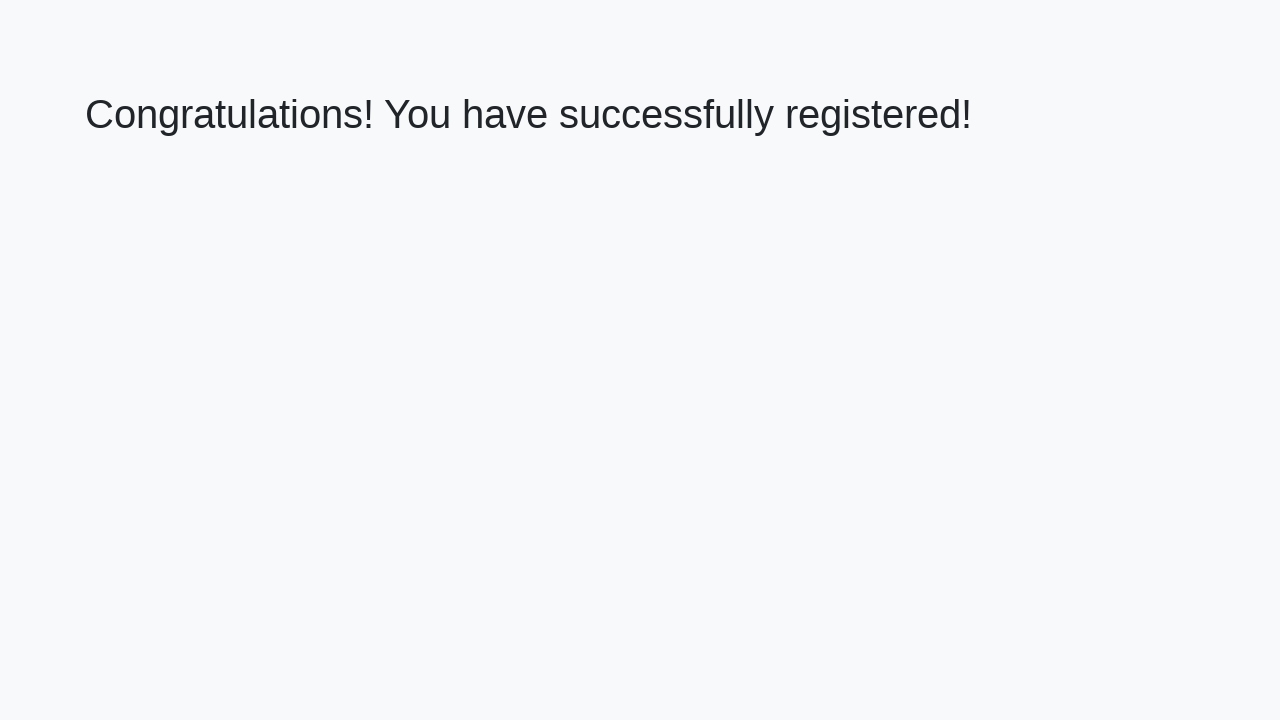

Verified success message matches expected text: 'Congratulations! You have successfully registered!'
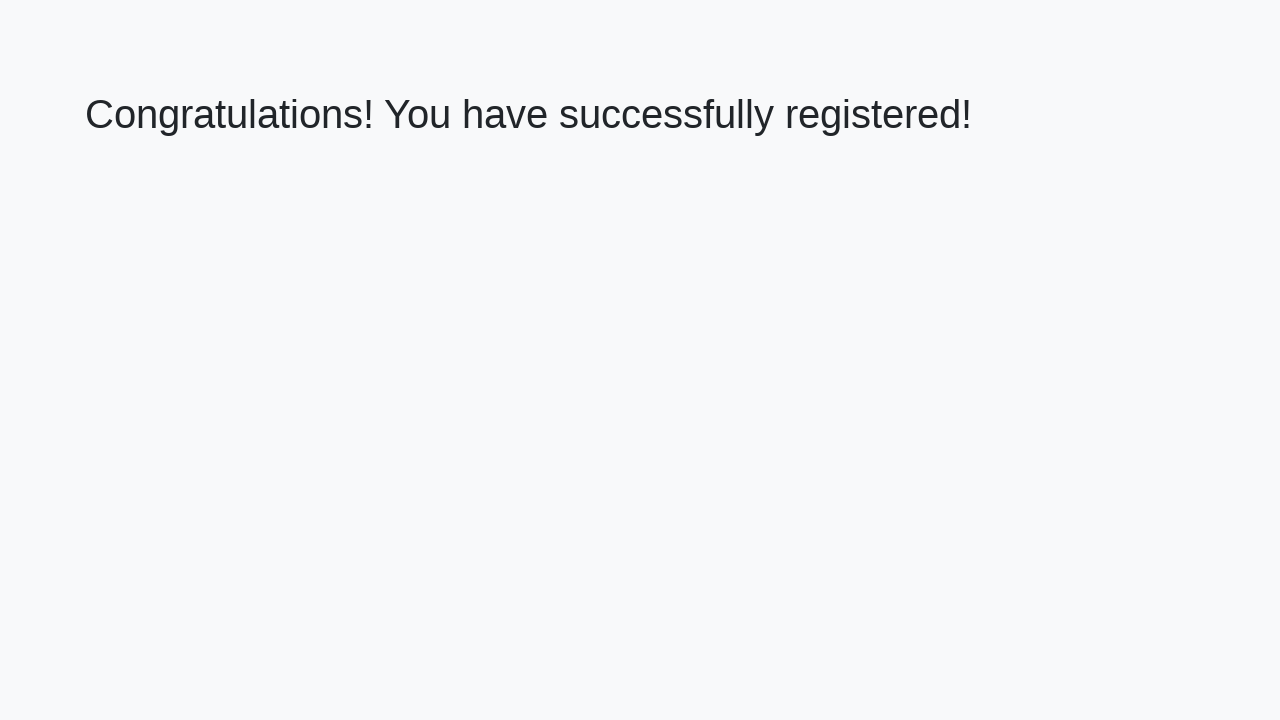

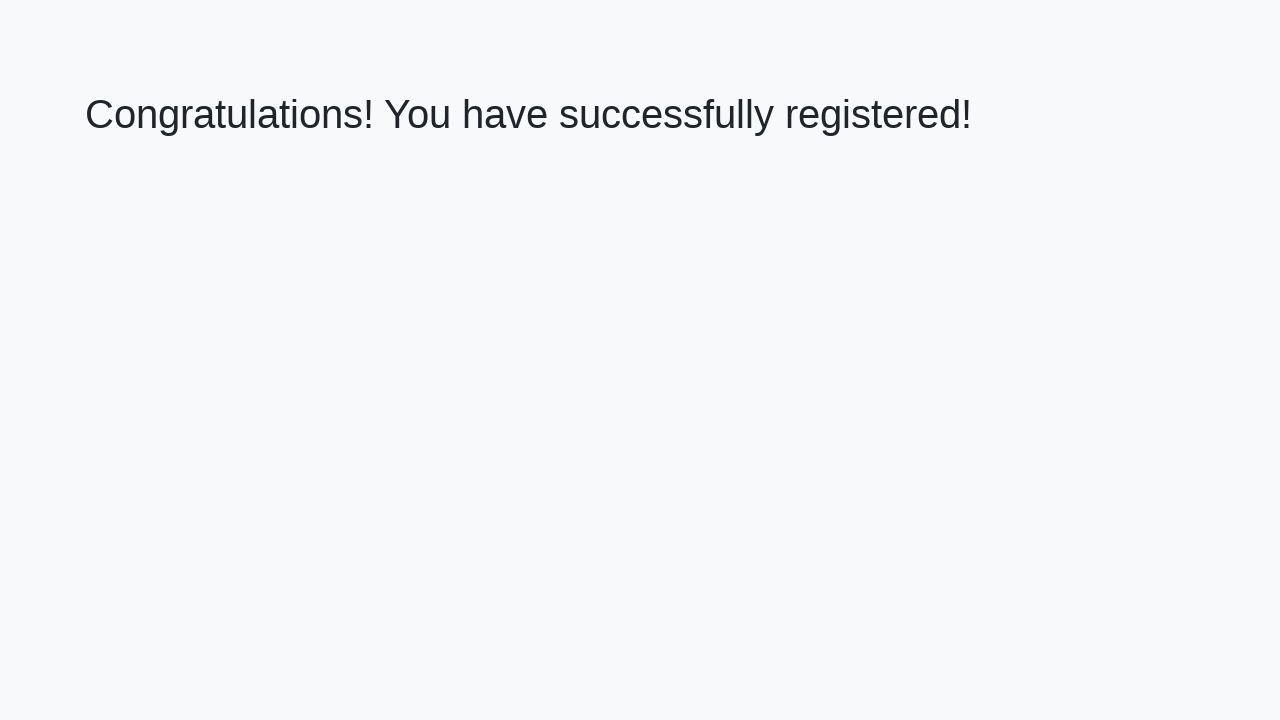